Tests that Clear completed button is hidden when no completed items exist

Starting URL: https://demo.playwright.dev/todomvc

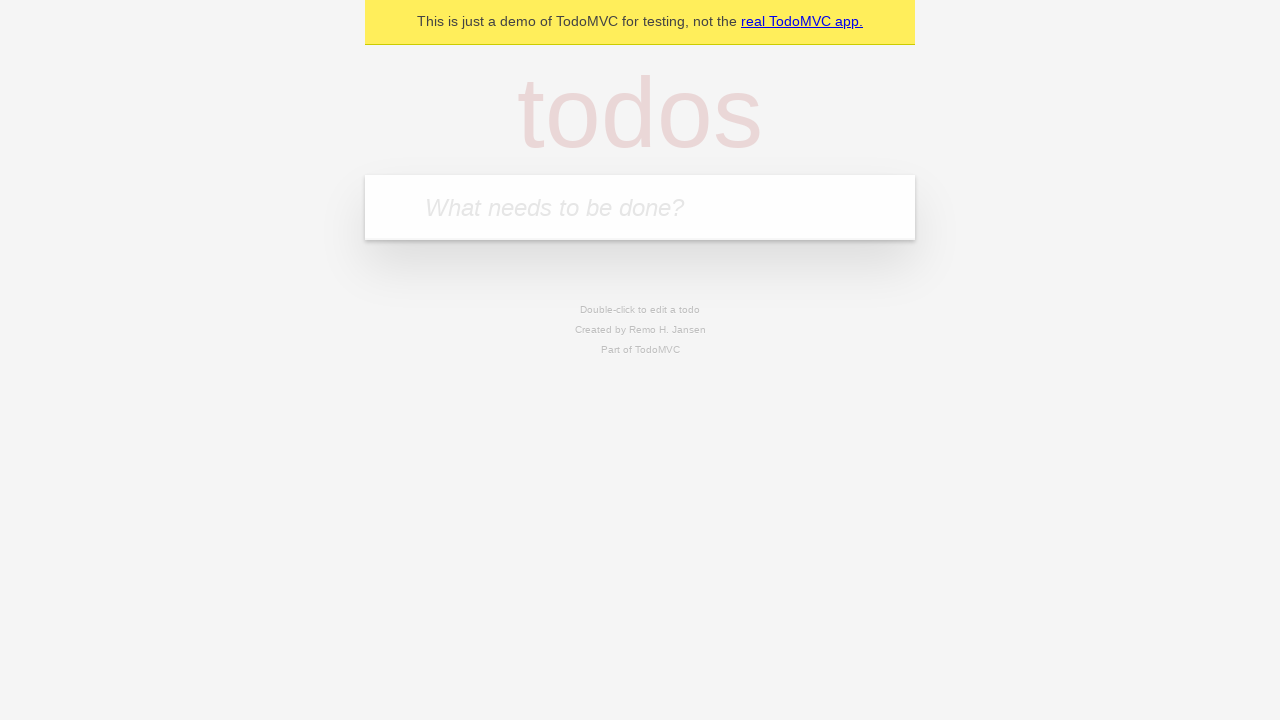

Filled todo input with 'buy some cheese' on internal:attr=[placeholder="What needs to be done?"i]
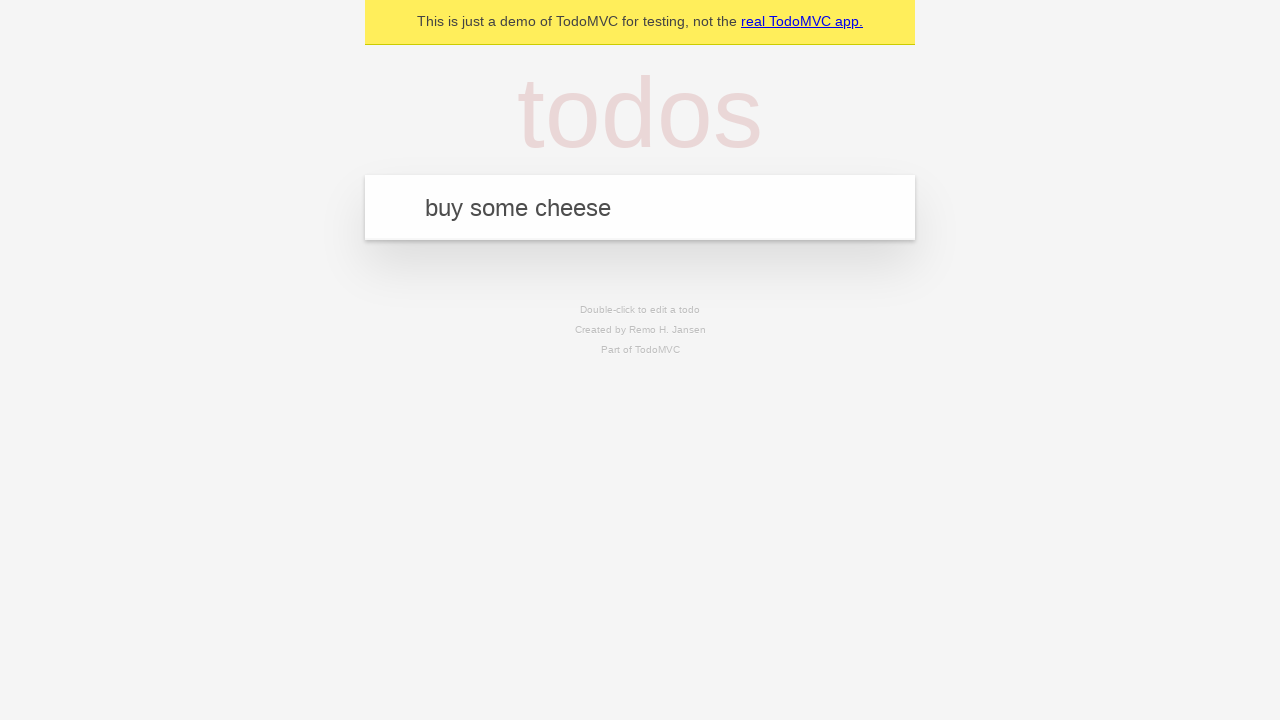

Pressed Enter to create first todo item on internal:attr=[placeholder="What needs to be done?"i]
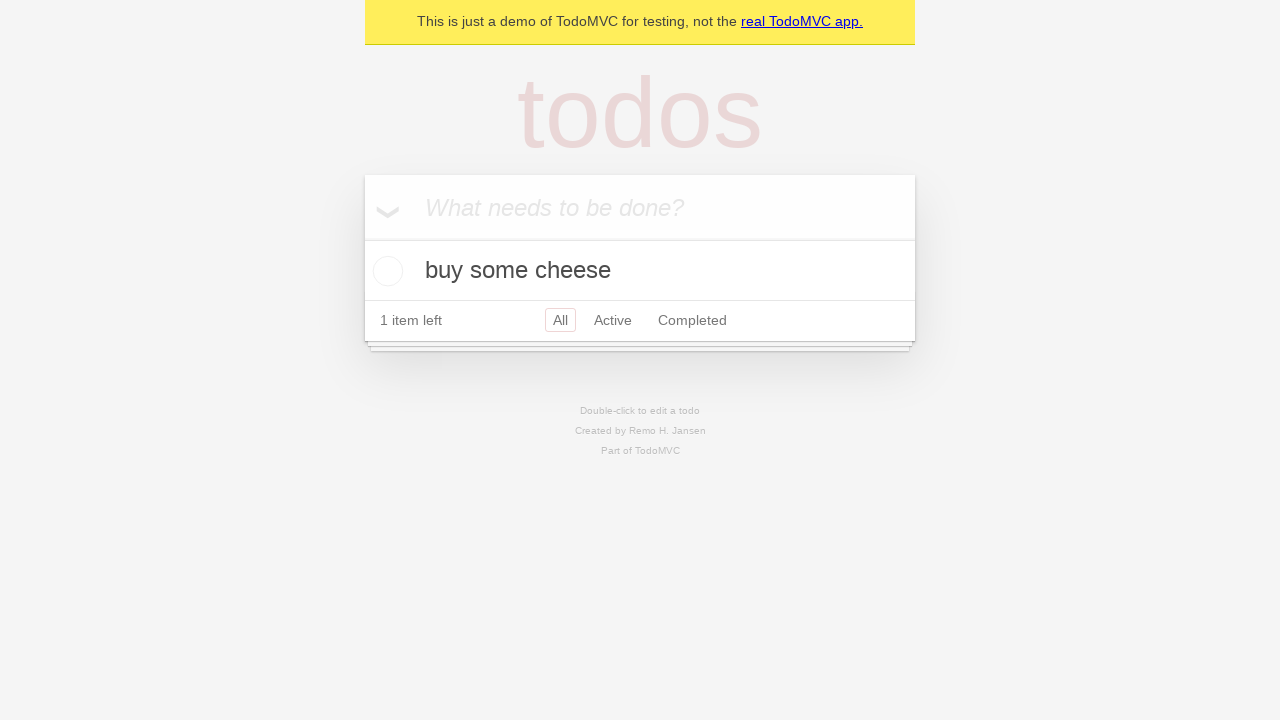

Filled todo input with 'feed the cat' on internal:attr=[placeholder="What needs to be done?"i]
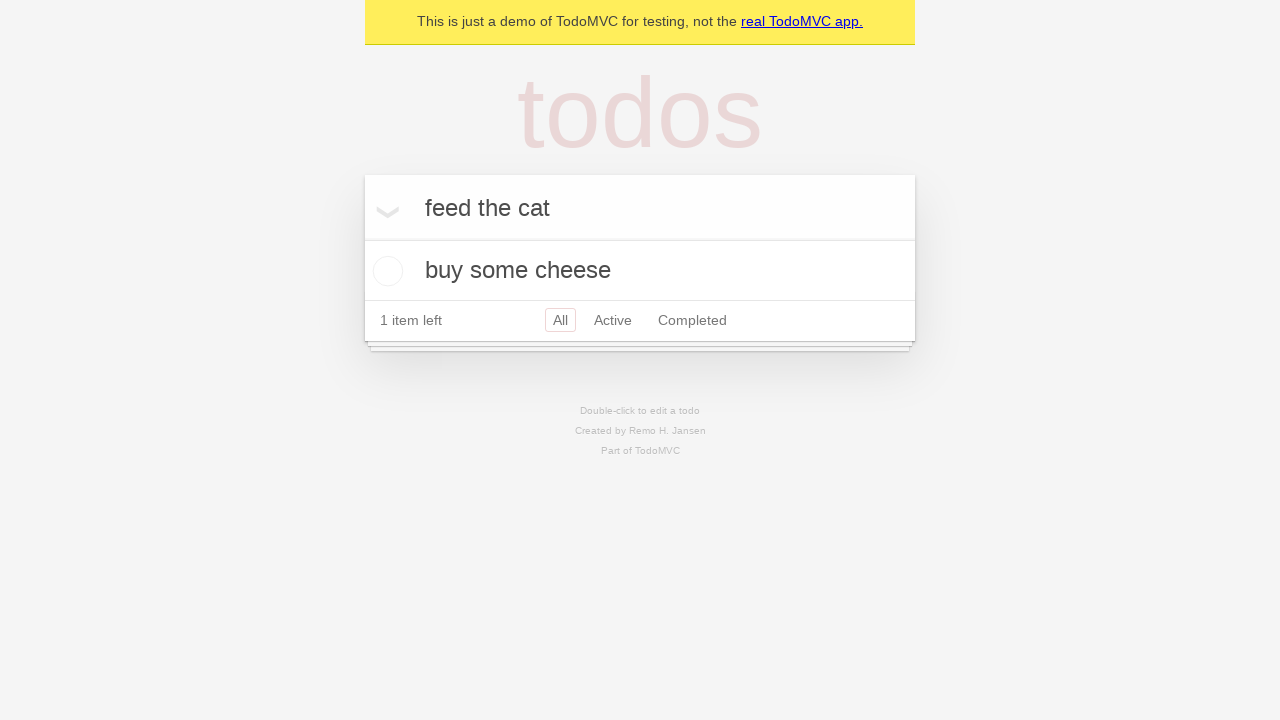

Pressed Enter to create second todo item on internal:attr=[placeholder="What needs to be done?"i]
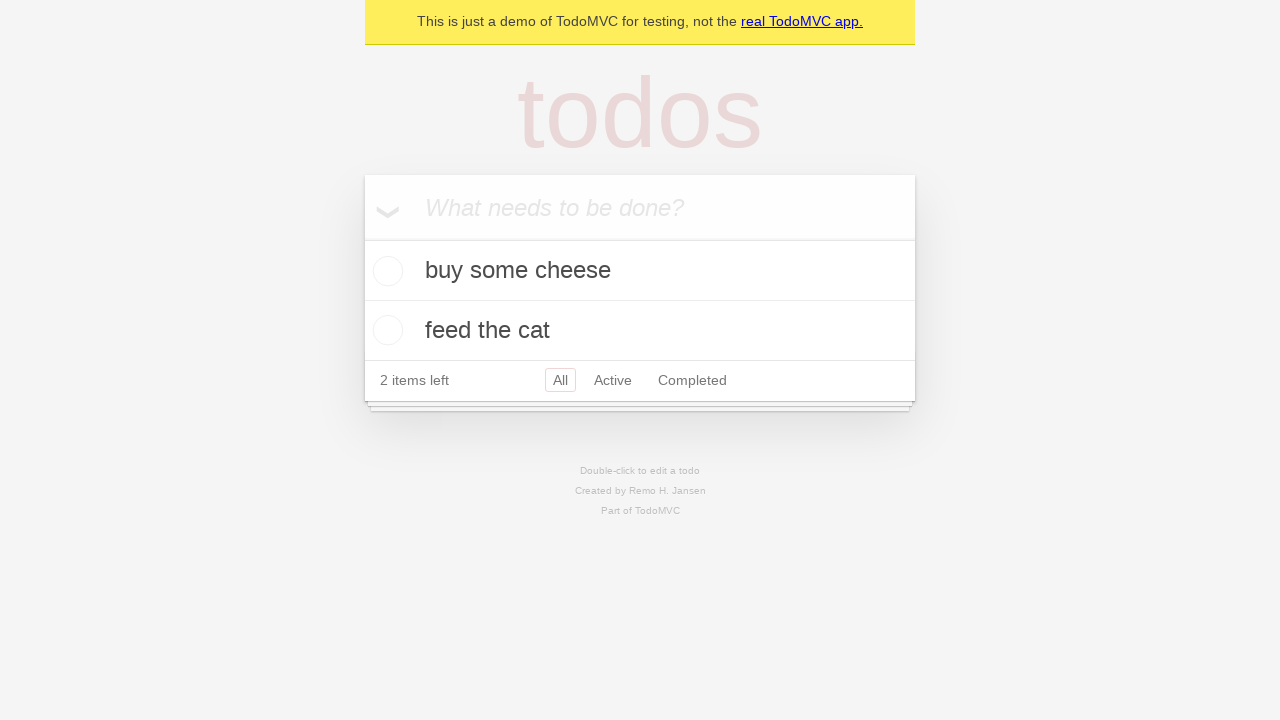

Filled todo input with 'book a doctors appointment' on internal:attr=[placeholder="What needs to be done?"i]
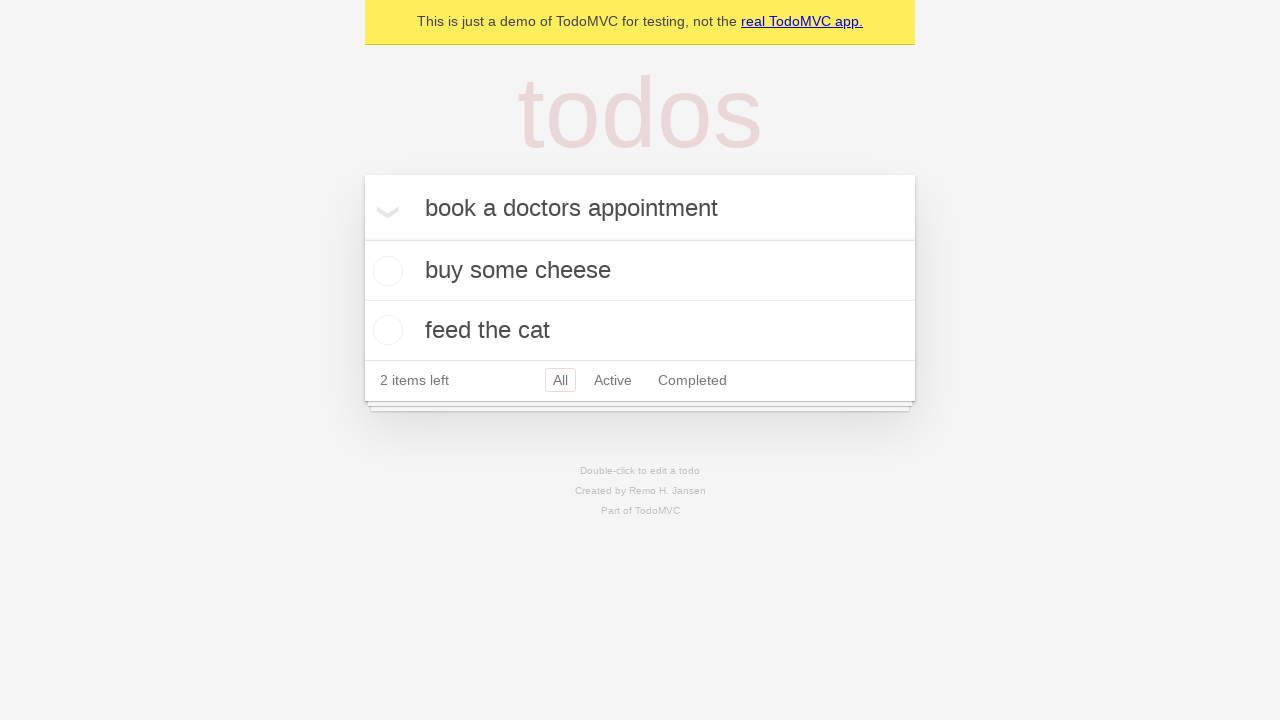

Pressed Enter to create third todo item on internal:attr=[placeholder="What needs to be done?"i]
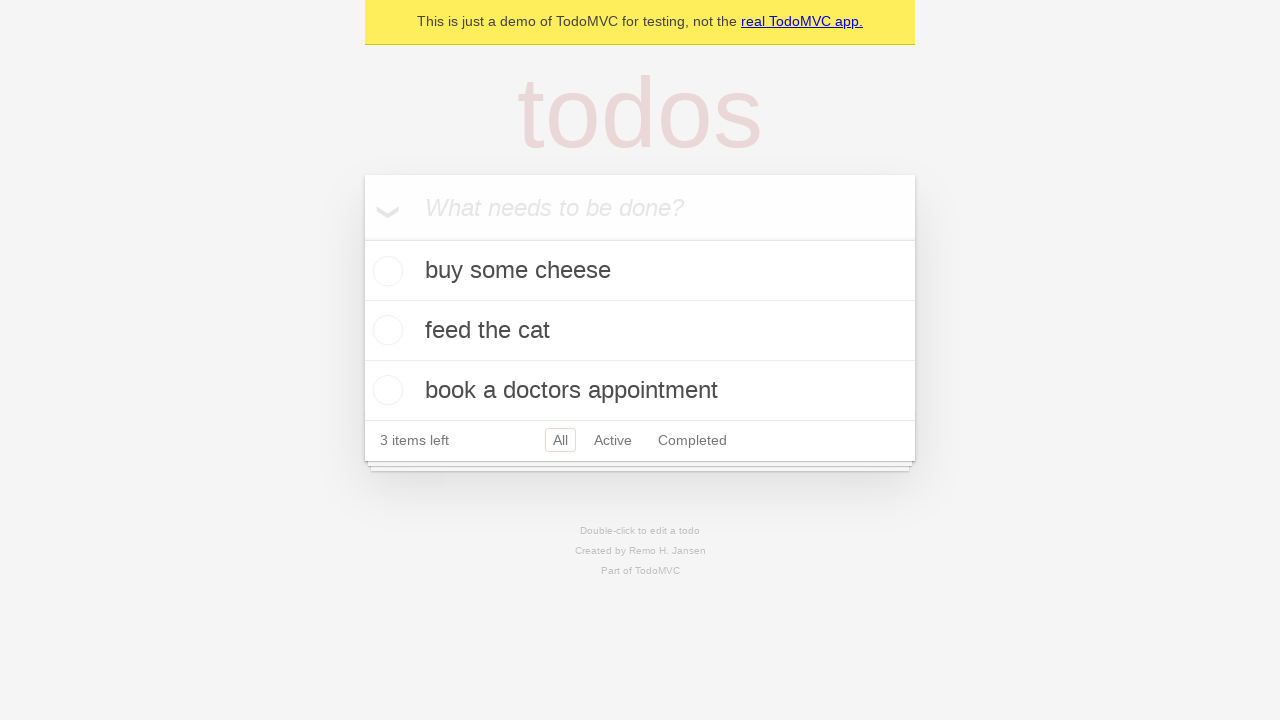

Checked first todo item as completed at (385, 271) on .todo-list li .toggle >> nth=0
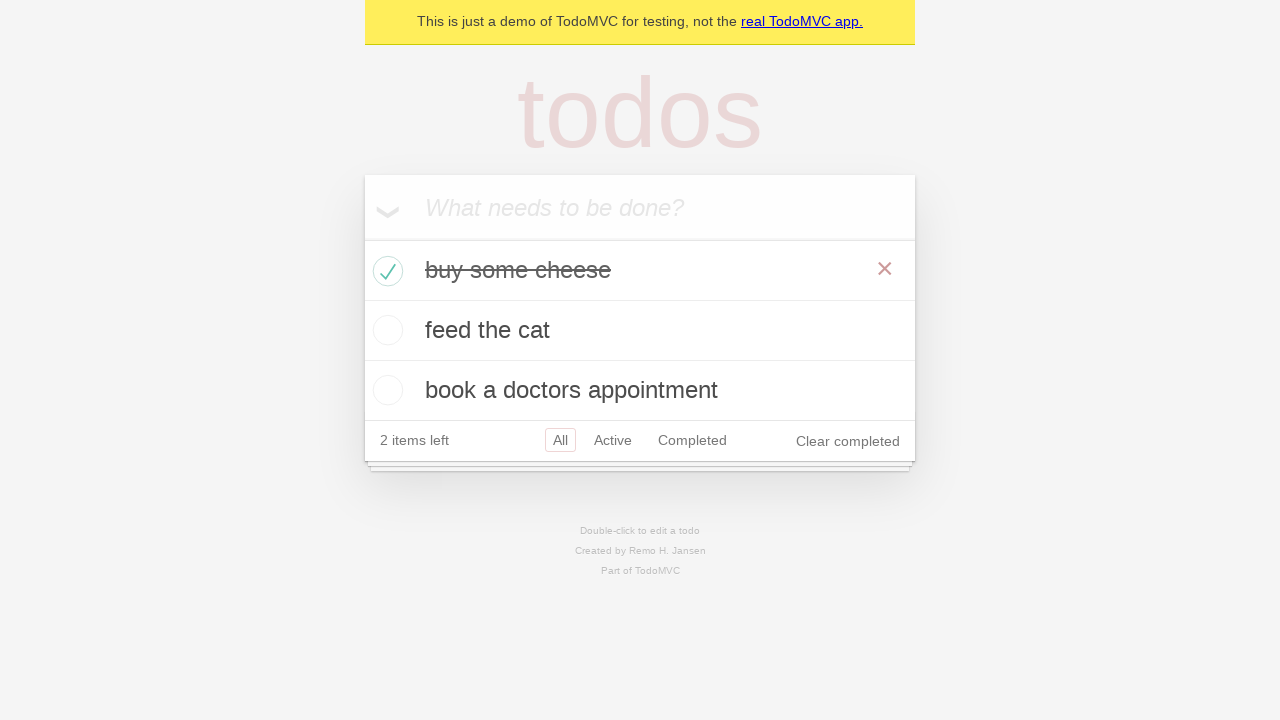

Clicked Clear completed button to remove completed item at (848, 441) on internal:role=button[name="Clear completed"i]
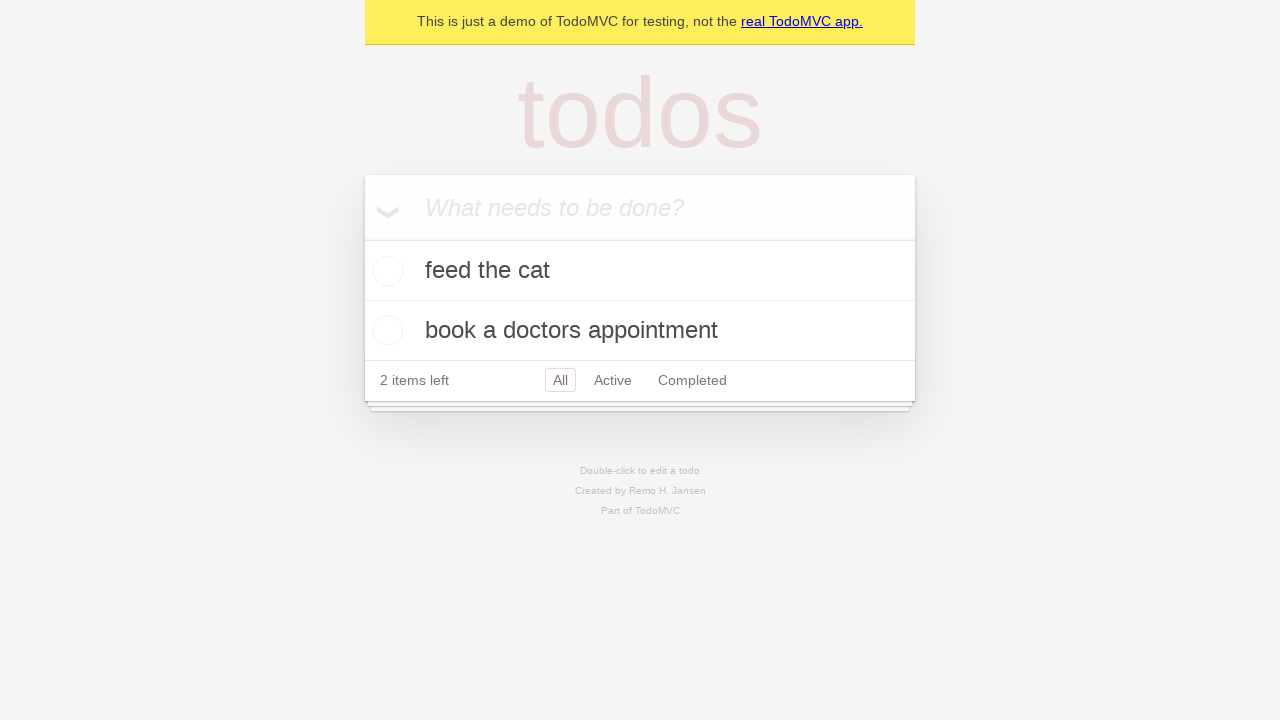

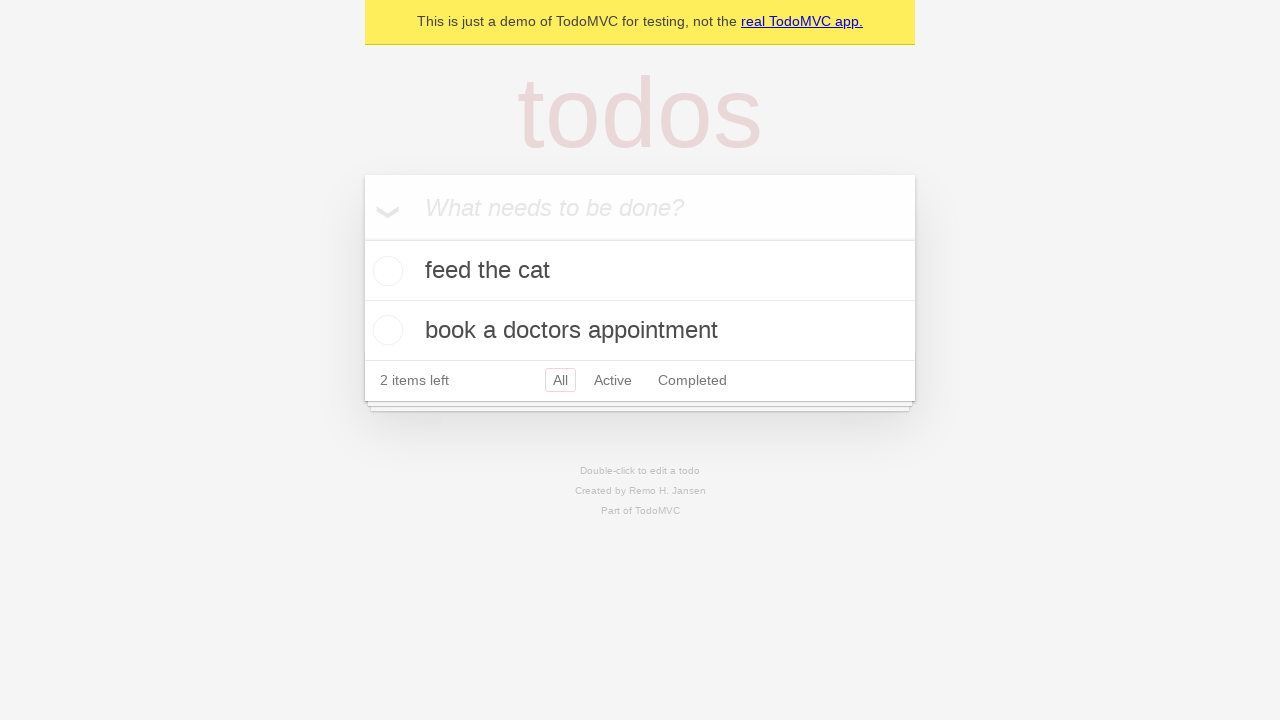